Tests keyboard input events by pressing the "S" key and then performing Ctrl+A (select all) followed by Ctrl+C (copy) keyboard shortcuts on an input events training page.

Starting URL: https://v1.training-support.net/selenium/input-events

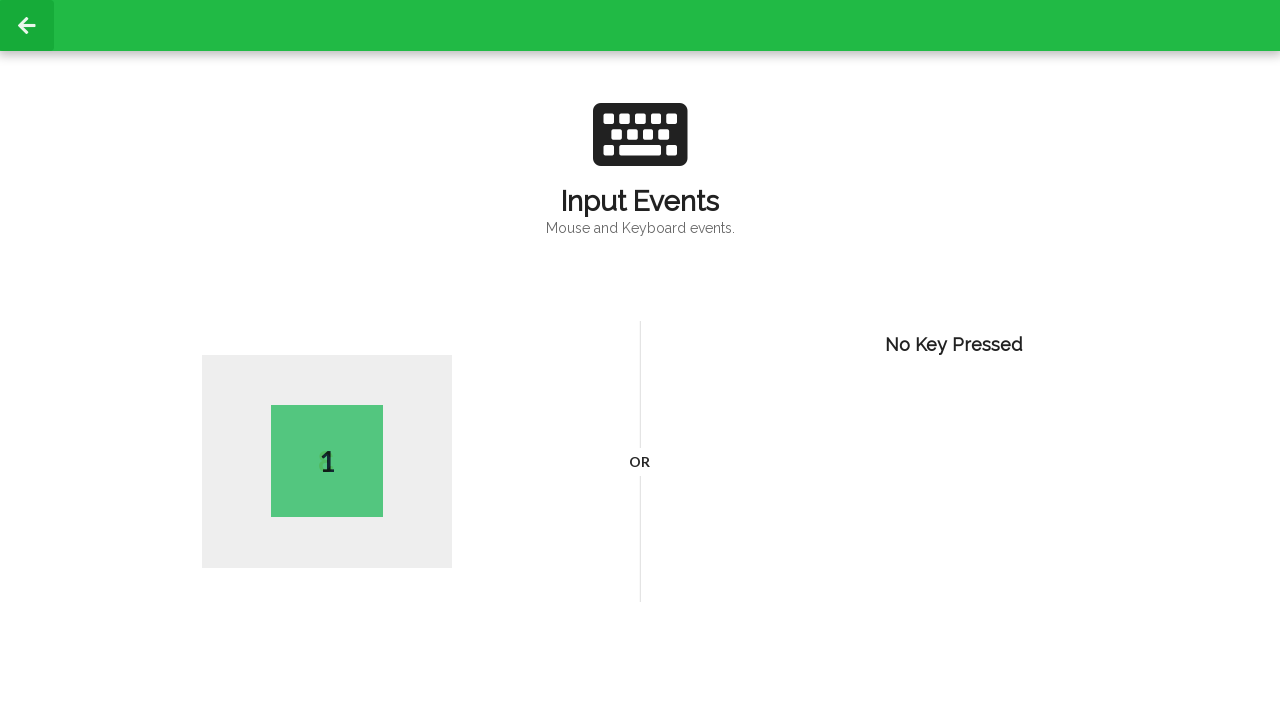

Pressed the 'S' key
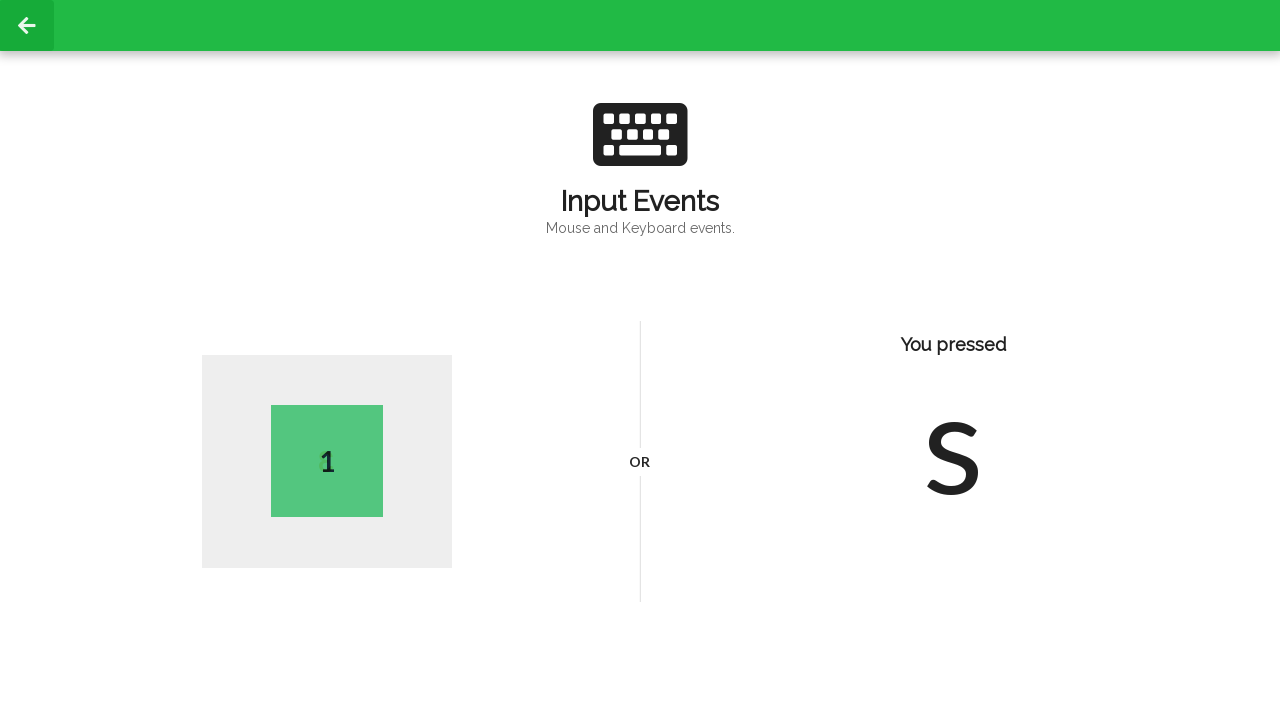

Pressed Ctrl+A to select all text
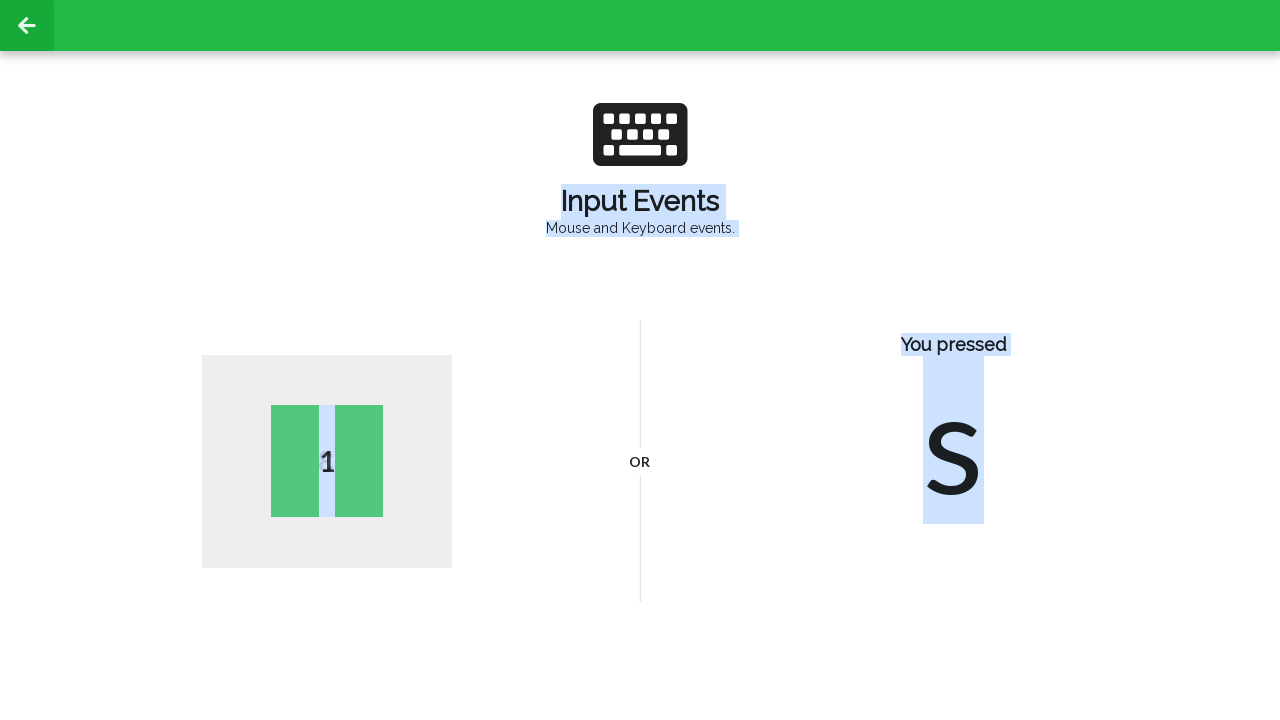

Pressed Ctrl+C to copy selected text
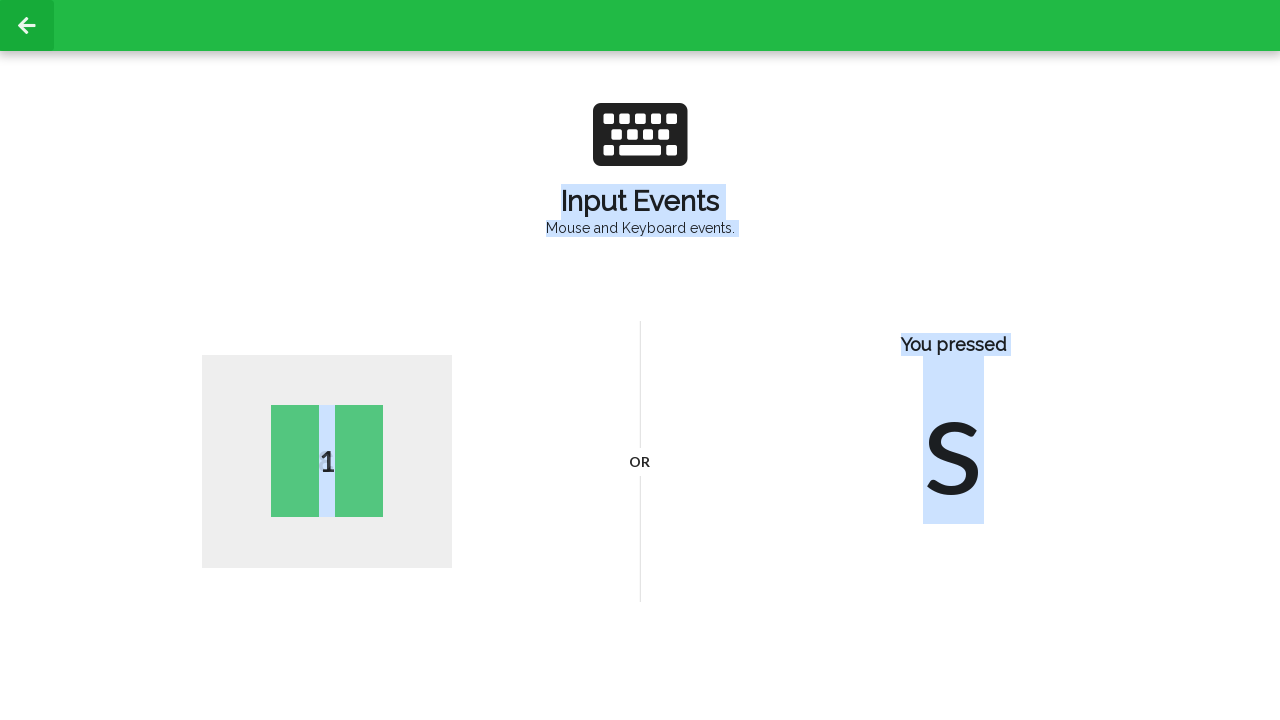

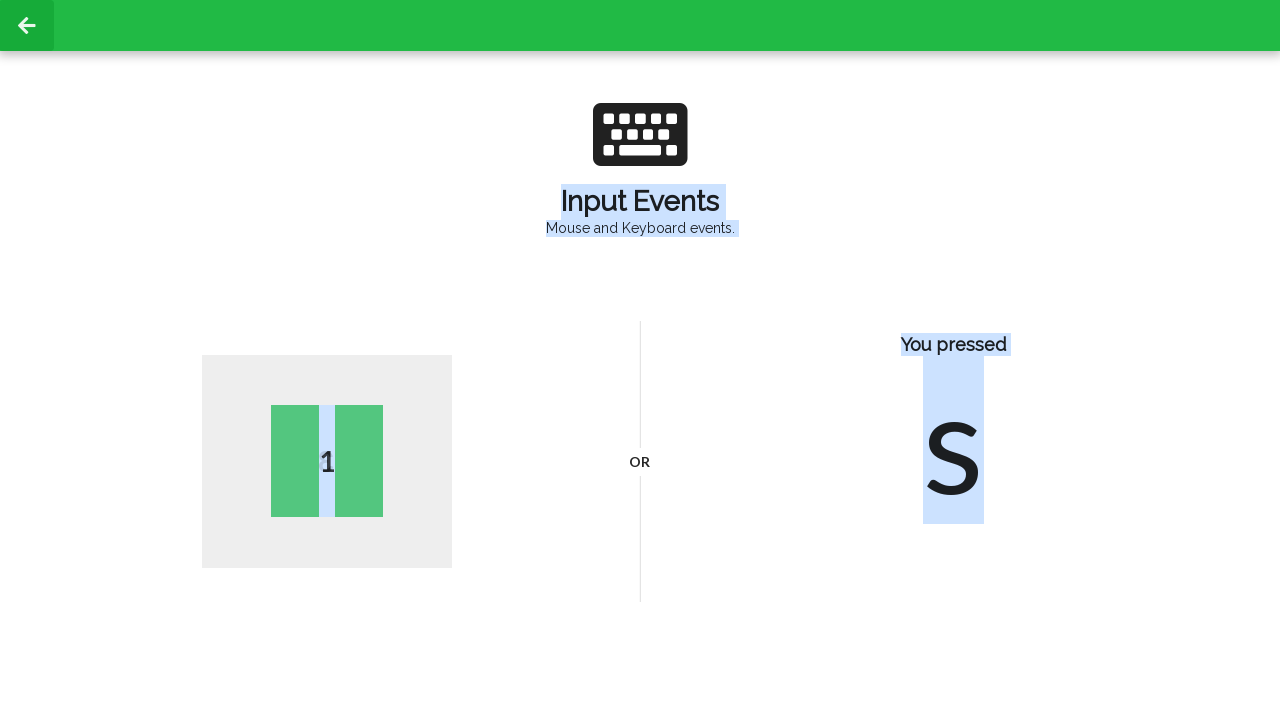